Tests the Gotoh sequence alignment tool by filling in two DNA sequences with scoring parameters and waiting for the alignment results to be calculated and displayed.

Starting URL: https://rna.informatik.uni-freiburg.de/Teaching/index.jsp?toolName=Gotoh

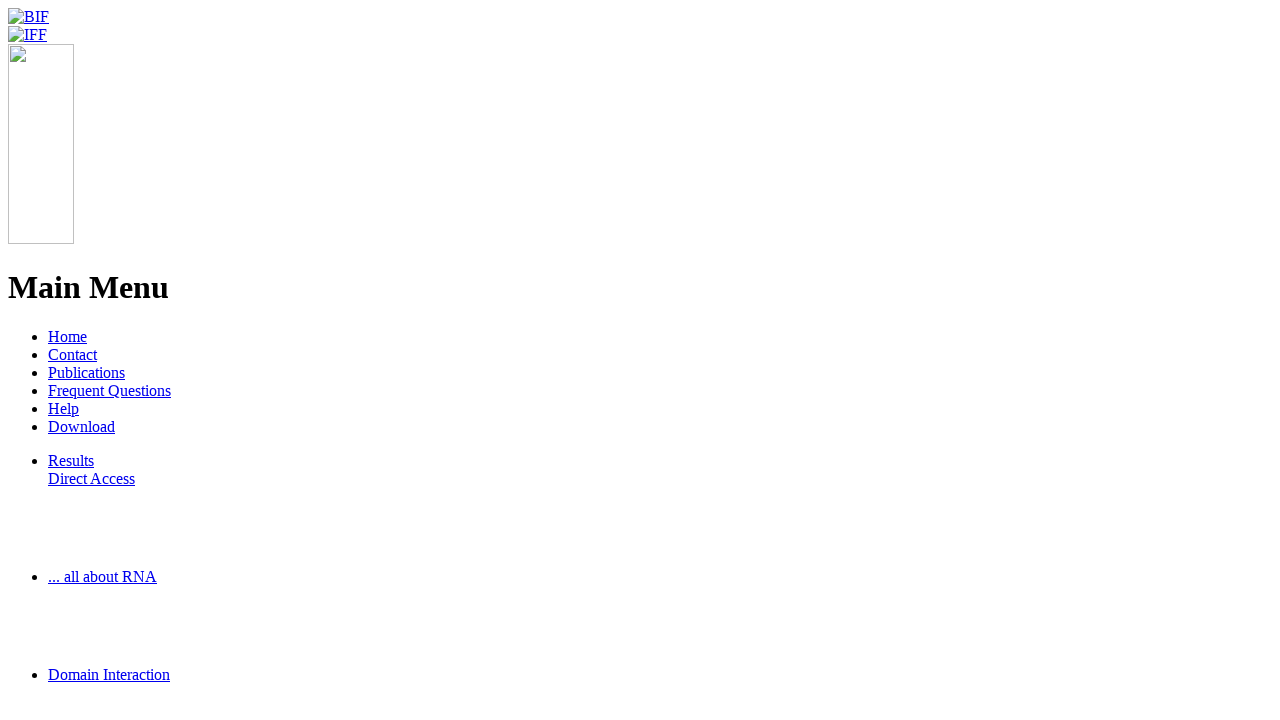

Page loaded with networkidle state
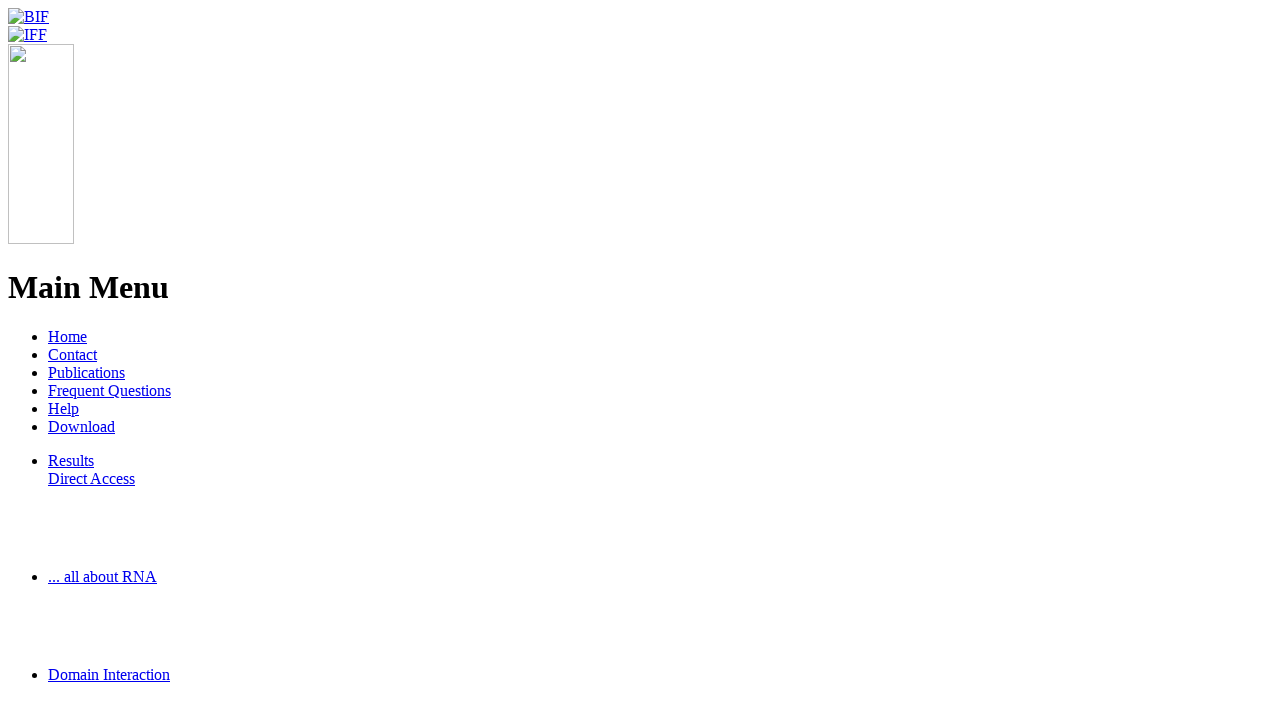

Match scoring parameter field is available
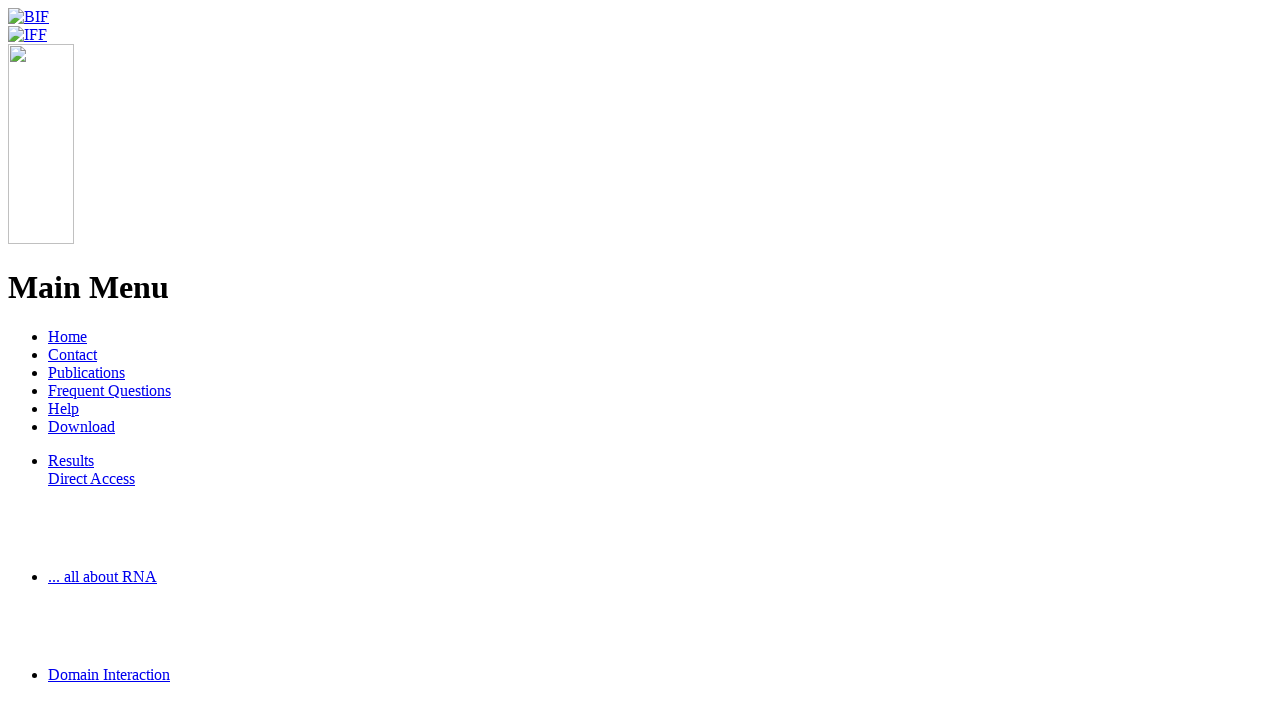

Mismatch scoring parameter field is available
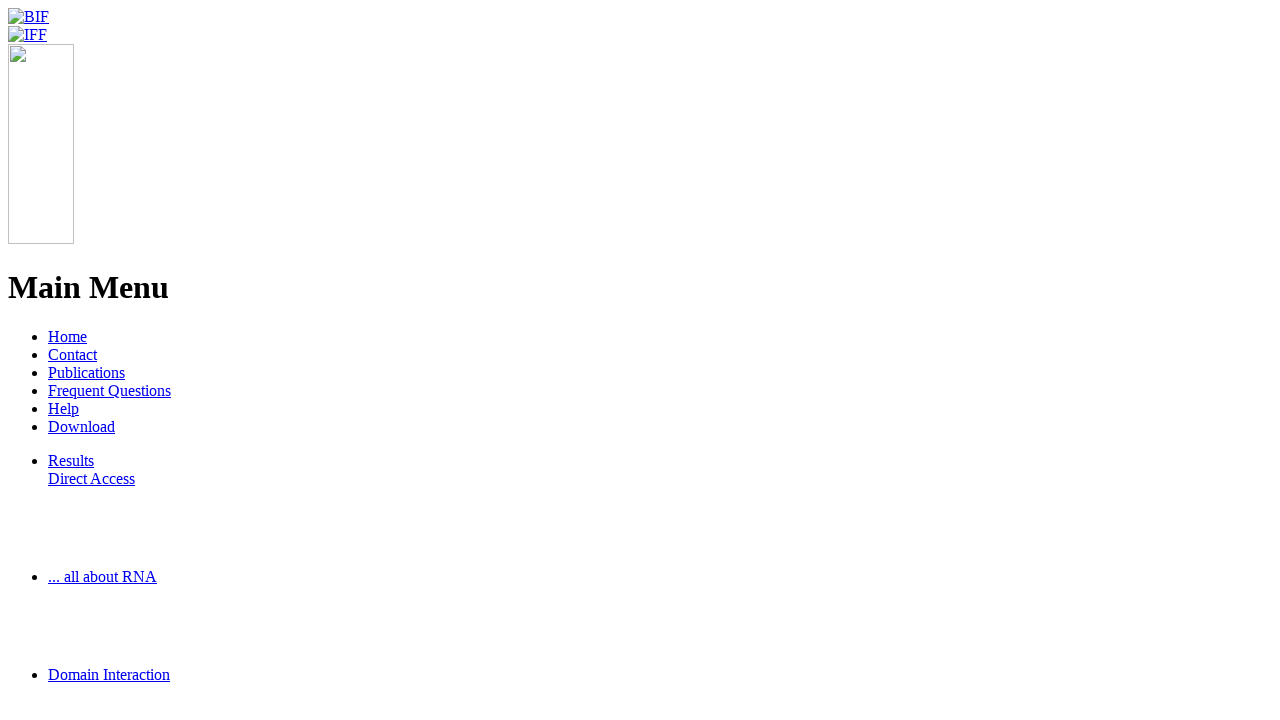

Base costs scoring parameter field is available
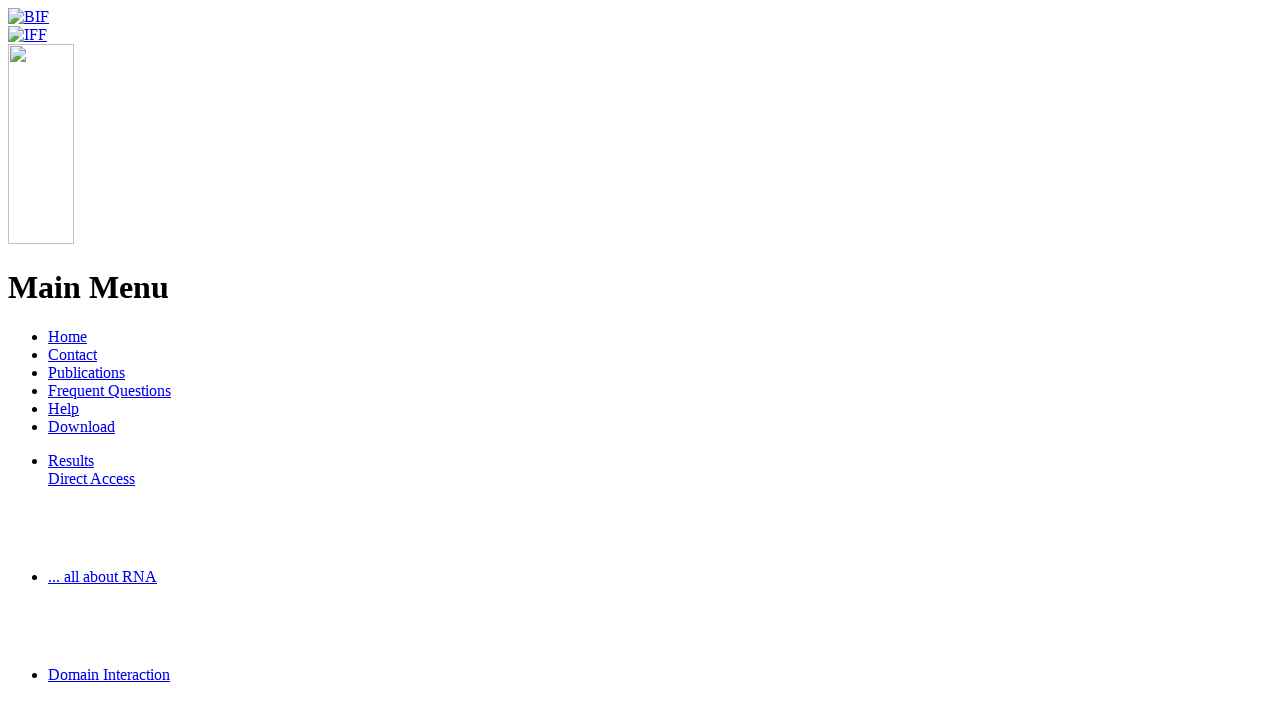

Enlargement scoring parameter field is available
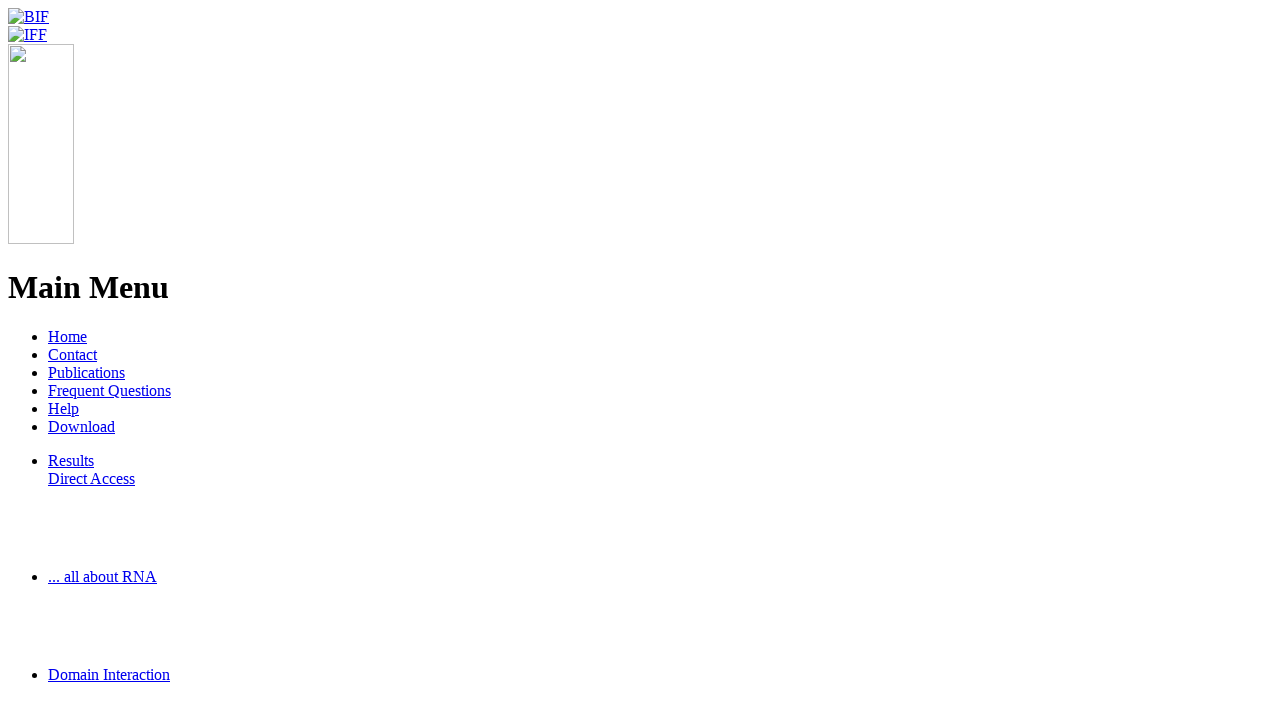

Filled match parameter with value 3 on #match
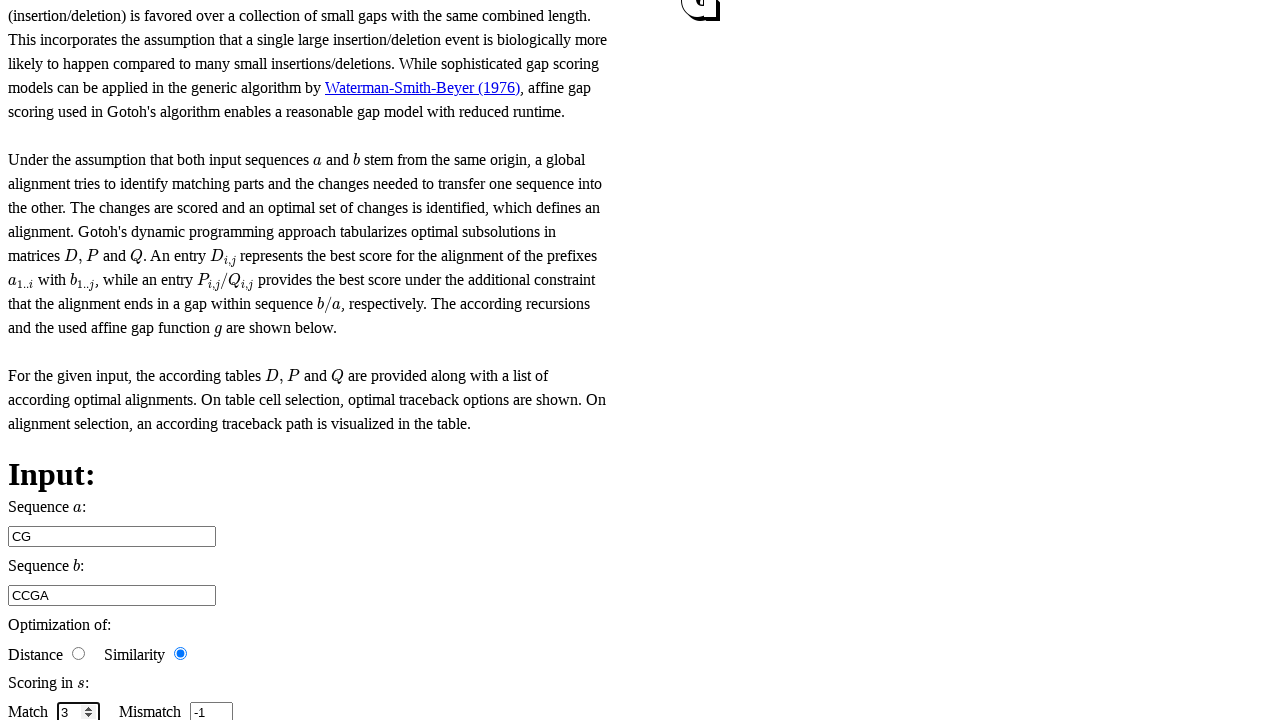

Filled mismatch parameter with value -1 on #mismatch
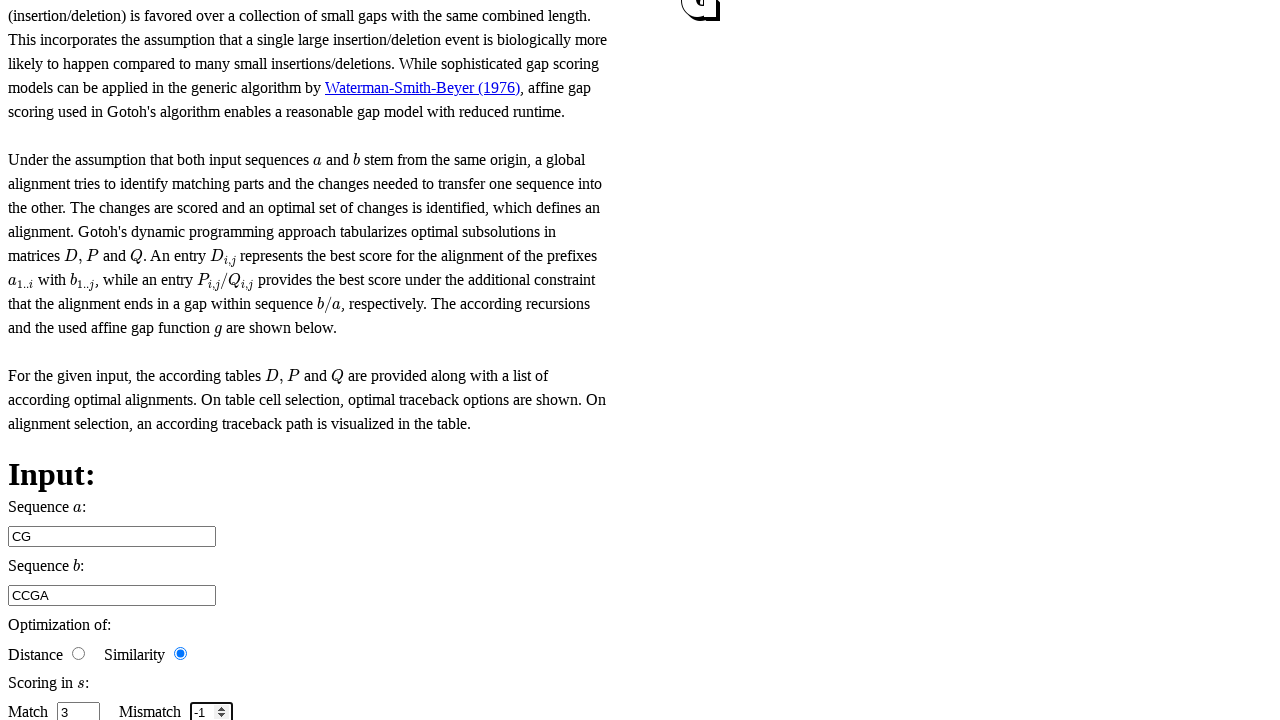

Filled base costs parameter with value -3 on #base_costs
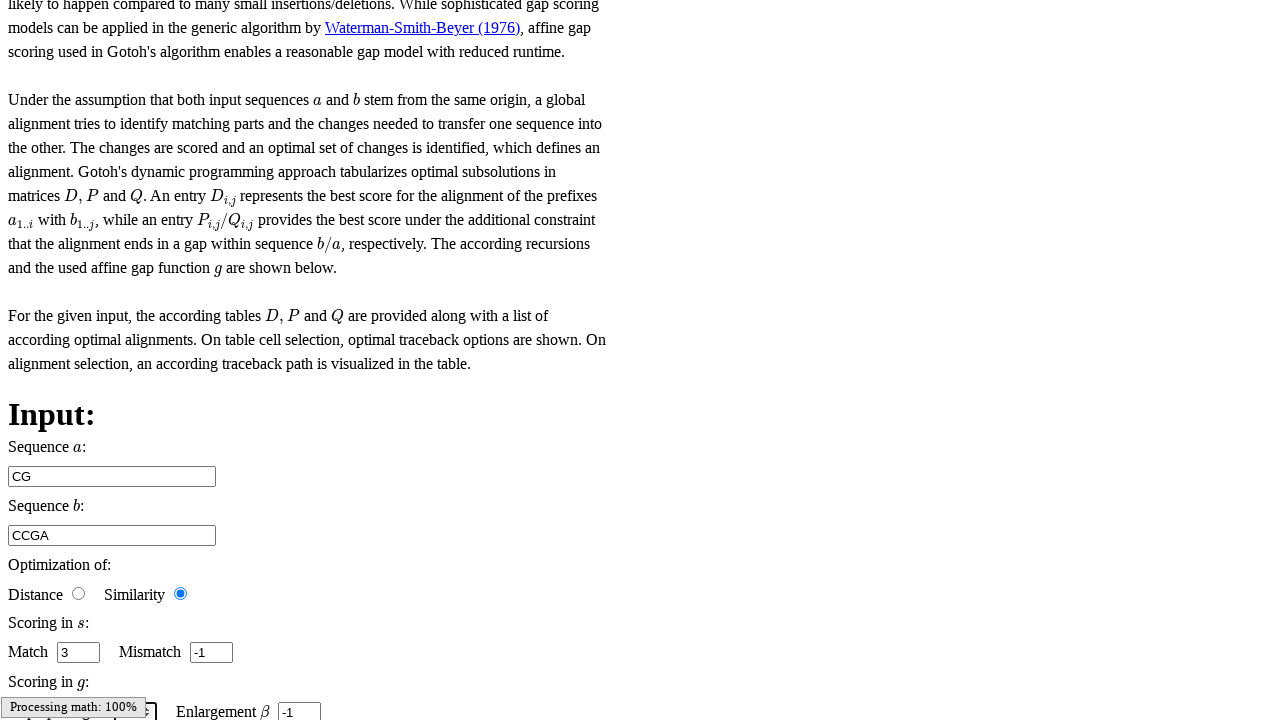

Filled enlargement parameter with value -1 on #enlargement
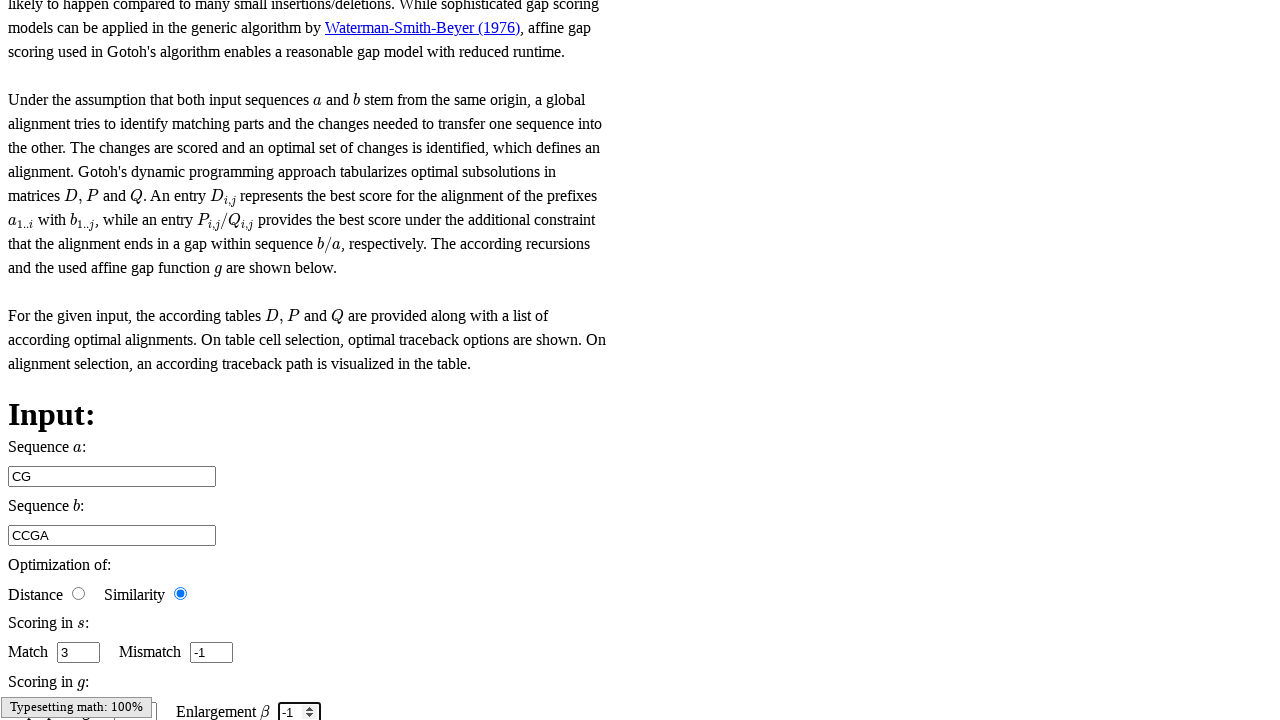

First sequence input field is available
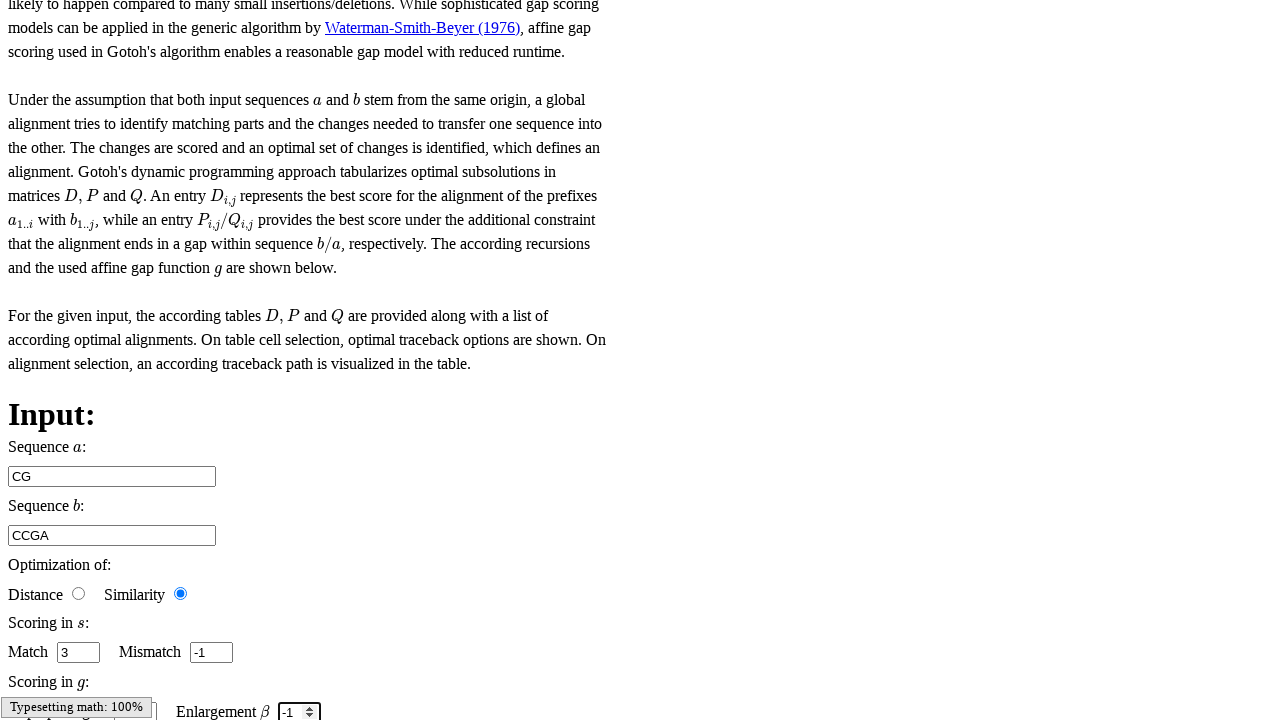

Second sequence input field is available
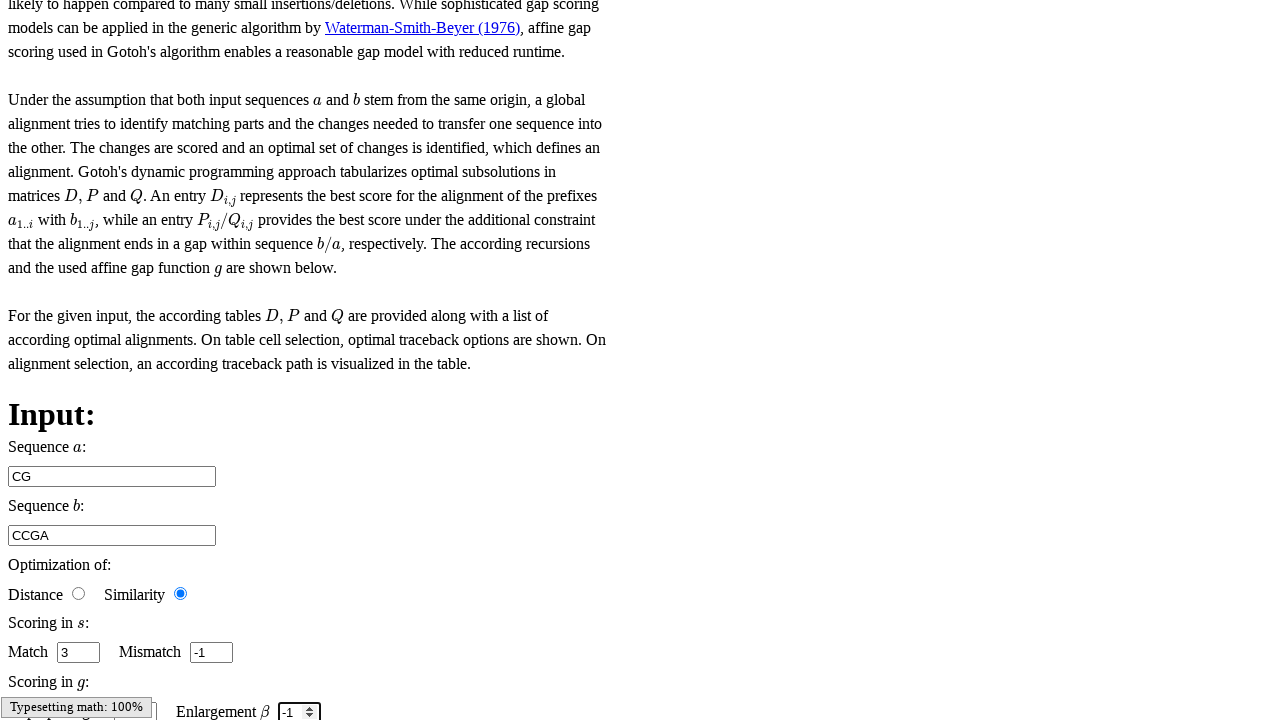

Filled first DNA sequence with ATCGATCG on #sequence_1
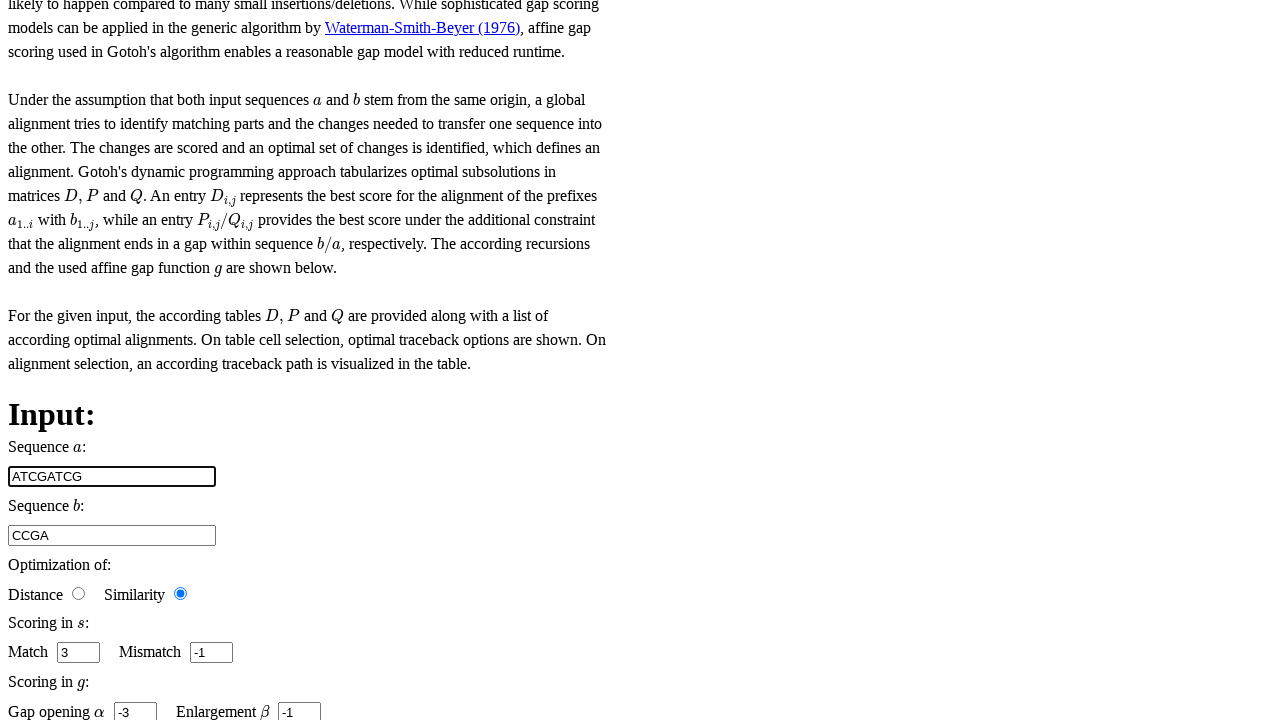

Filled second DNA sequence with ATCAATCG on #sequence_2
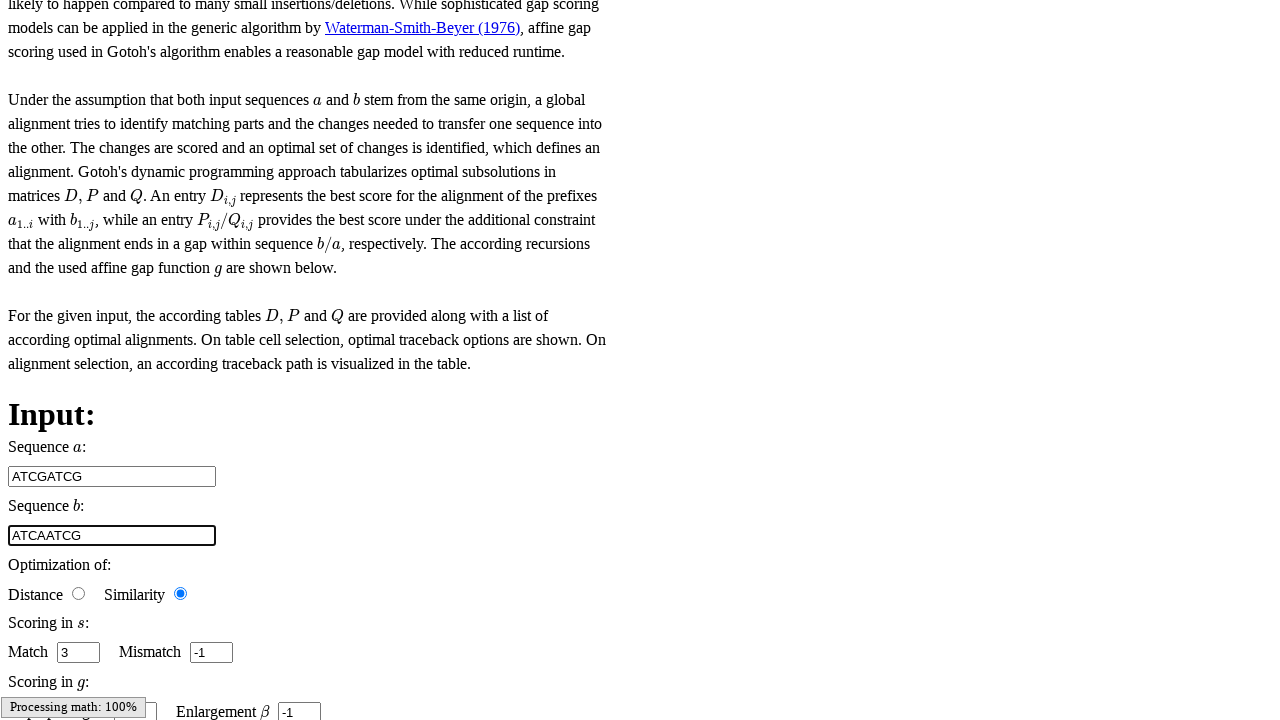

Results table appeared on the page
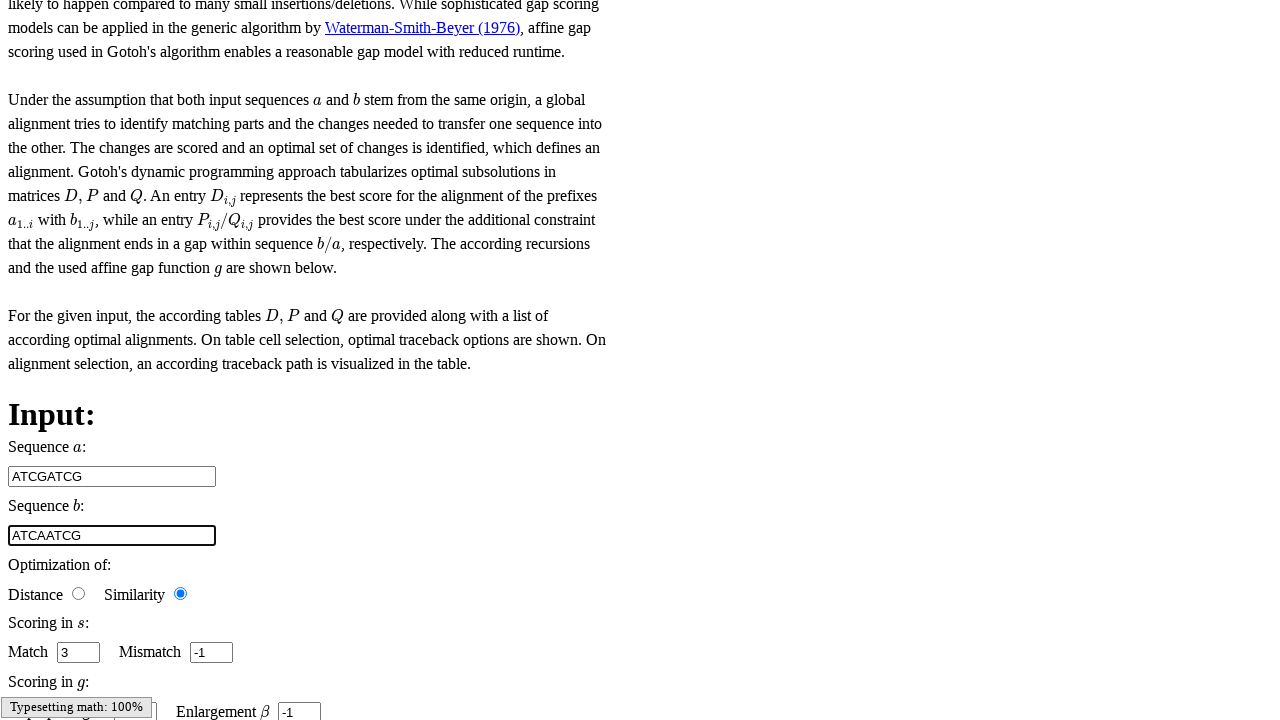

Alignment results calculated and displayed
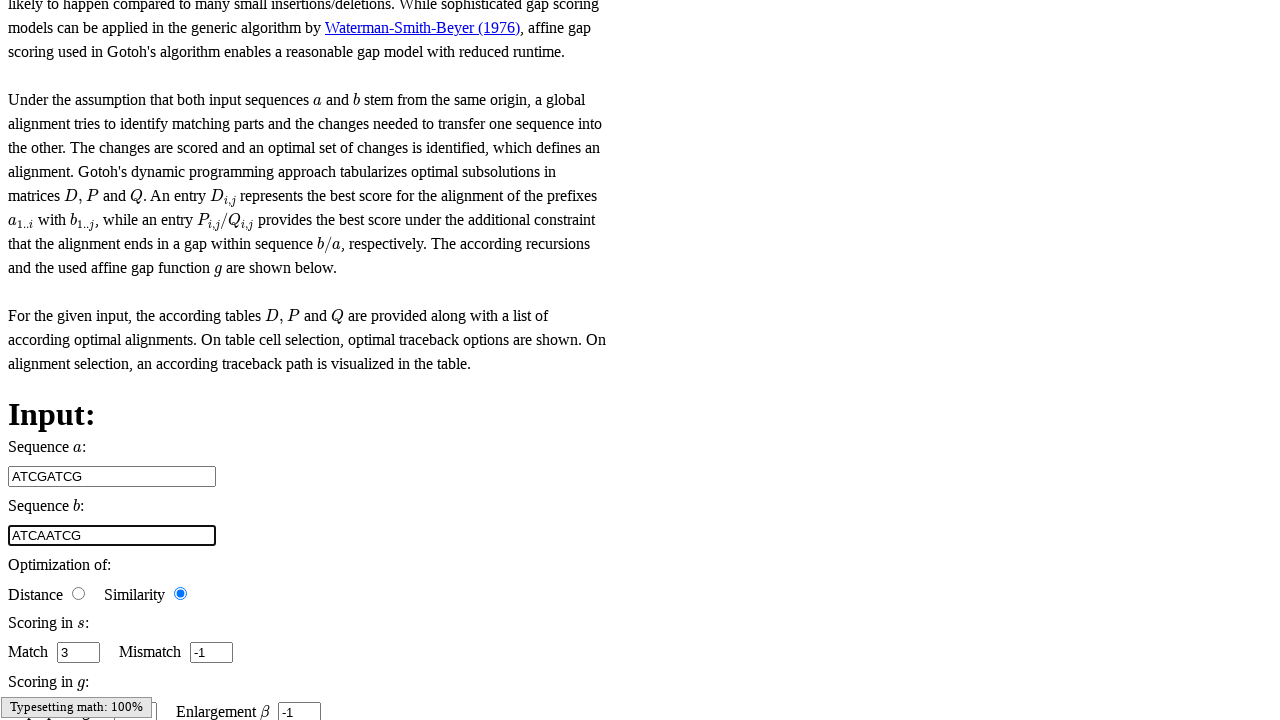

Alignment score displayed on the page
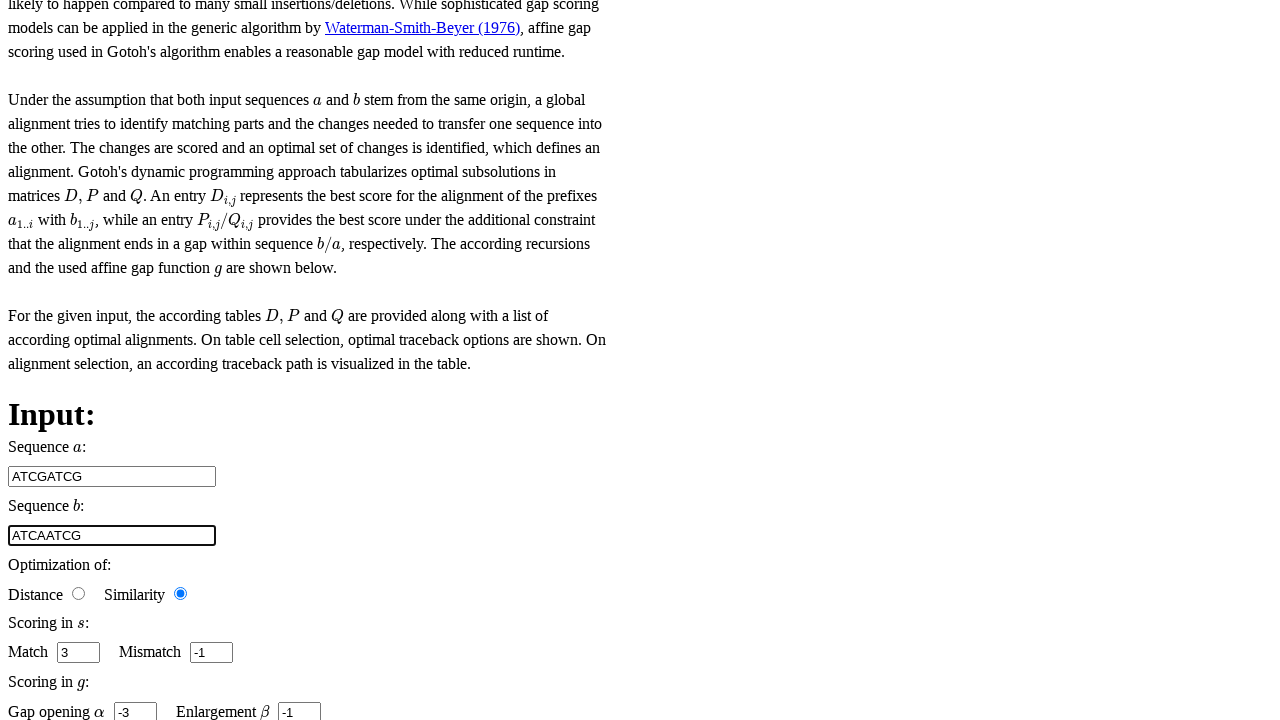

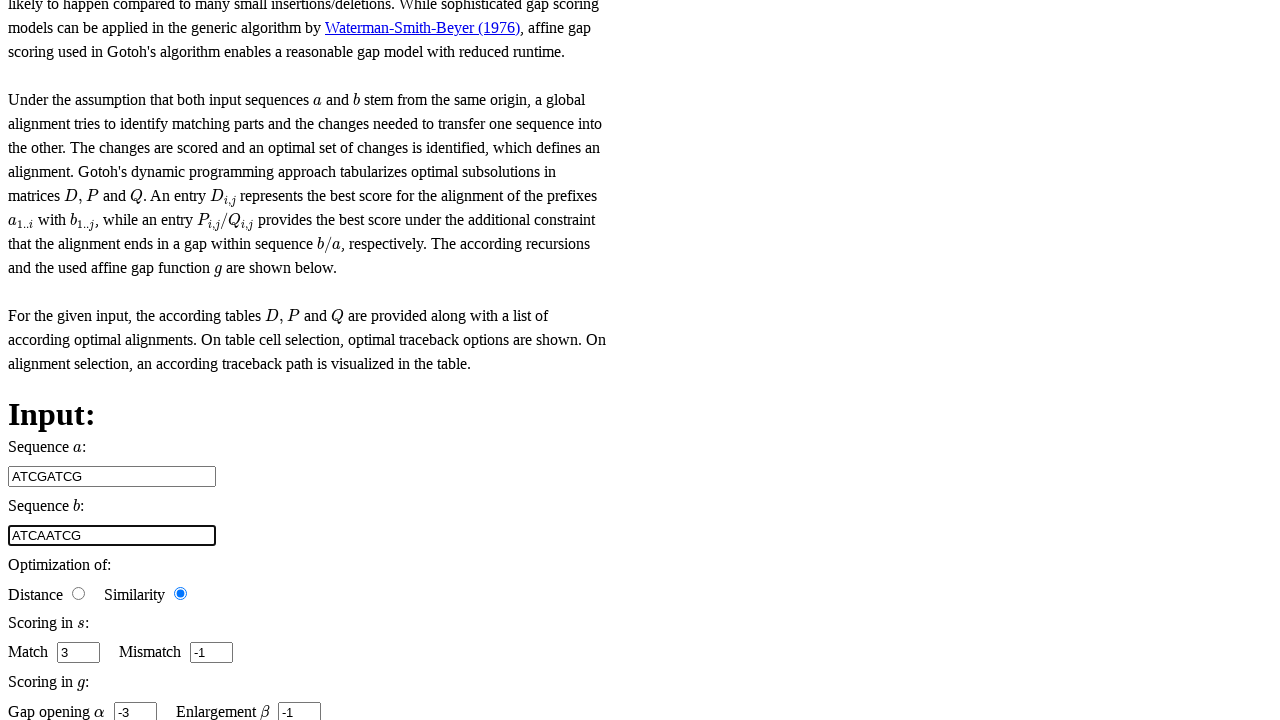